Tests JavaScript scrollIntoView functionality by scrolling down to a "CYDEO" link and then scrolling back up to a "Home" link on a large page.

Starting URL: https://practice.cydeo.com/large

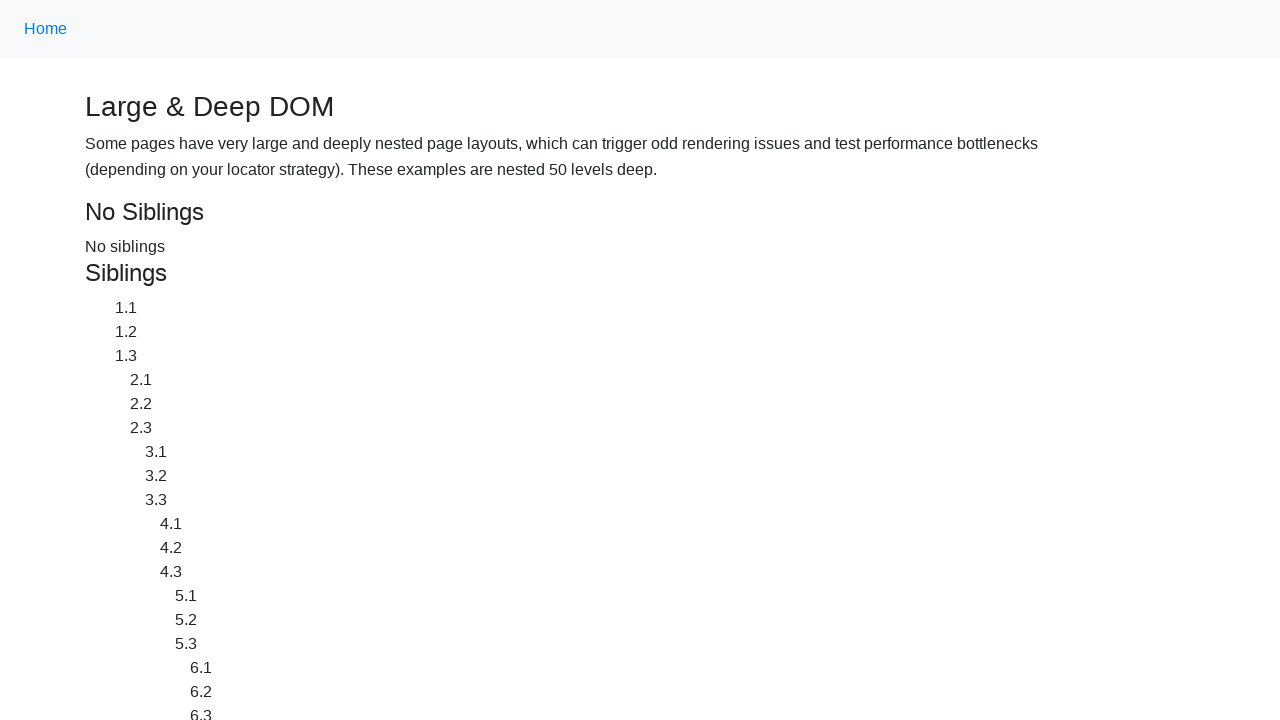

Located the CYDEO link
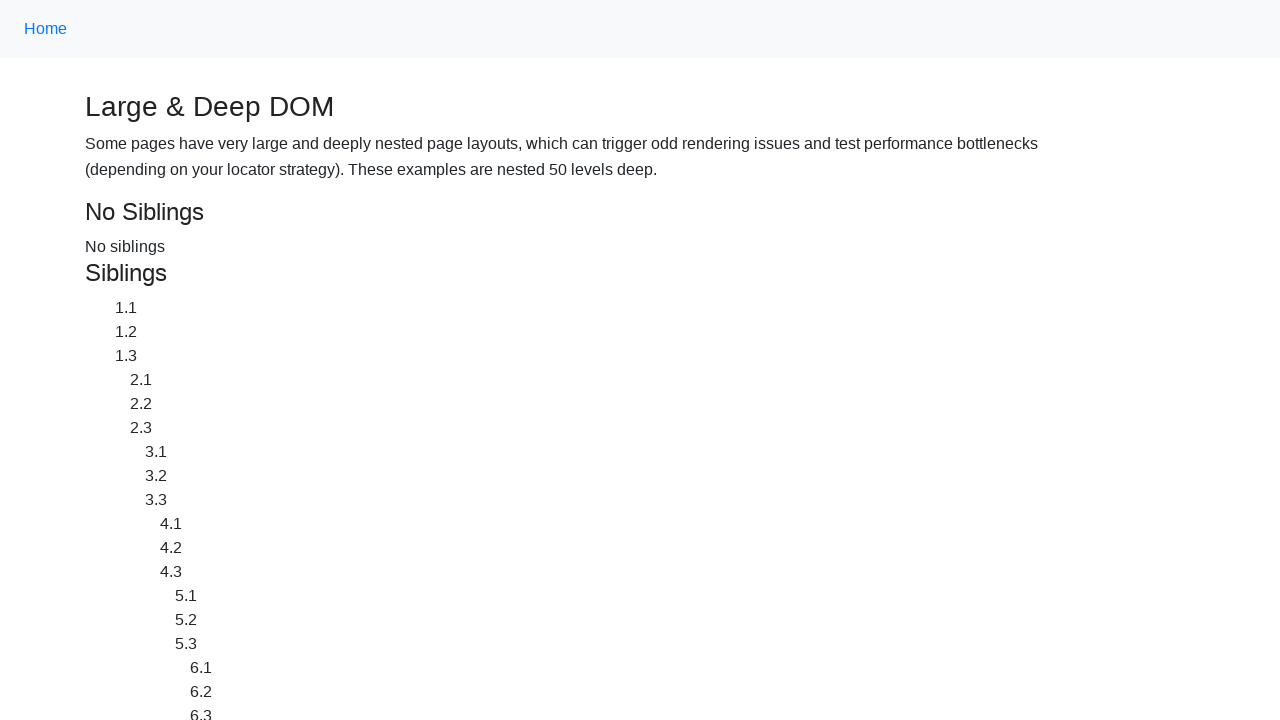

Located the Home link
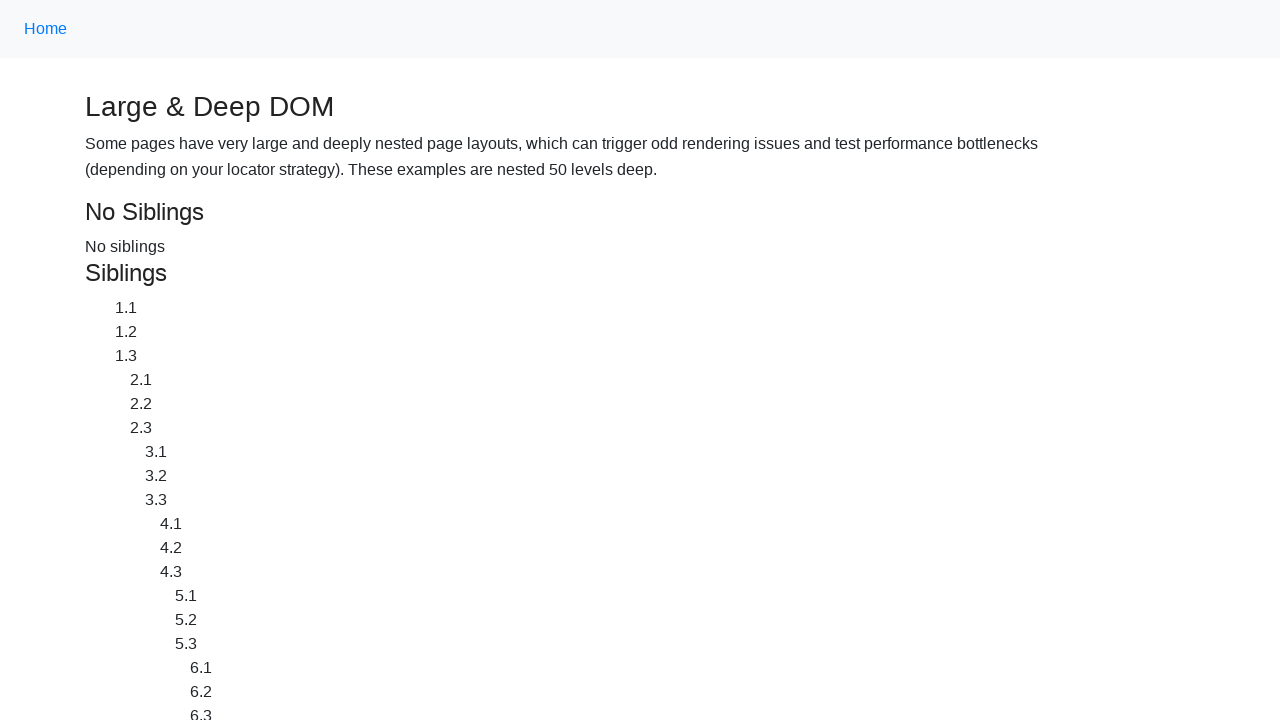

Scrolled down to CYDEO link using scrollIntoView
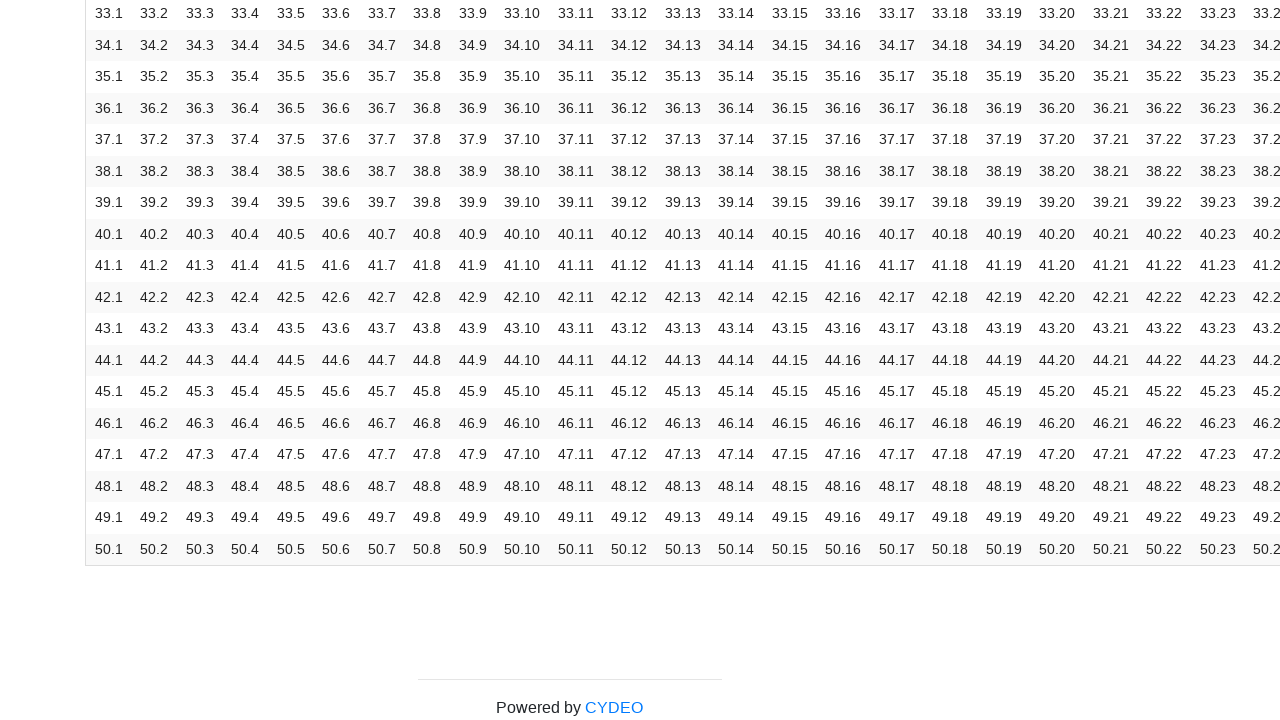

Scrolled up to Home link using scrollIntoView
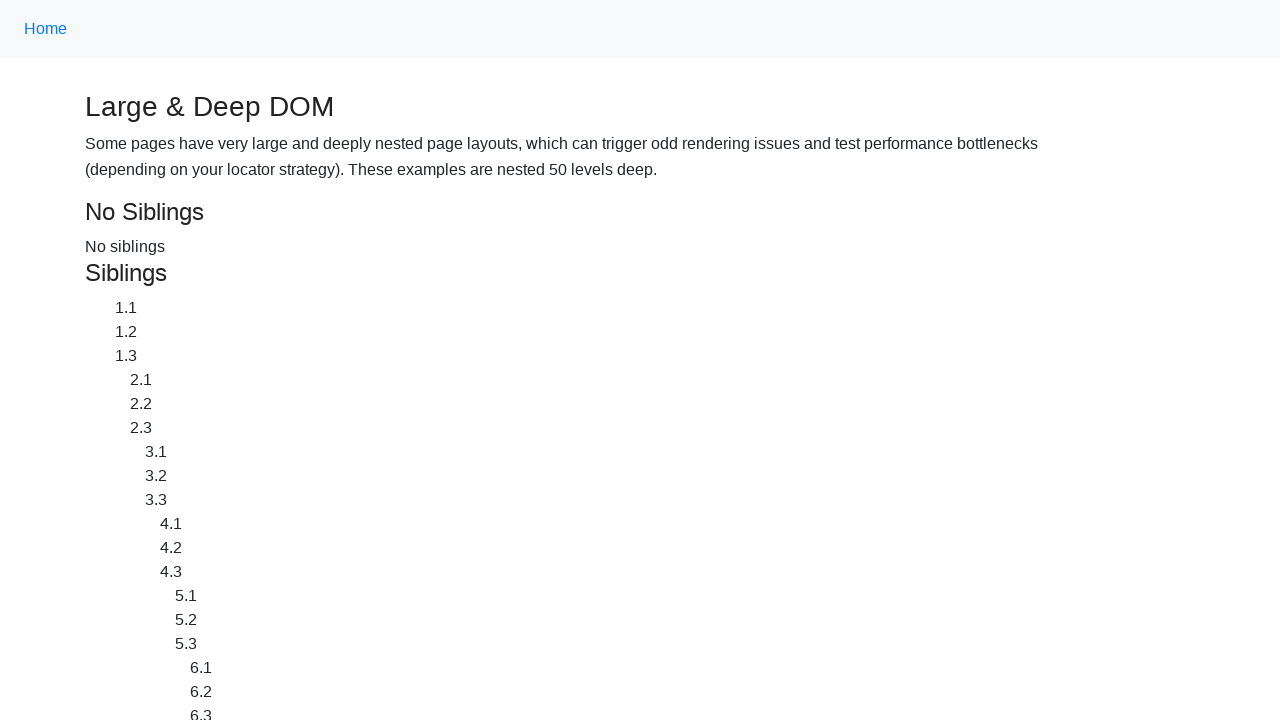

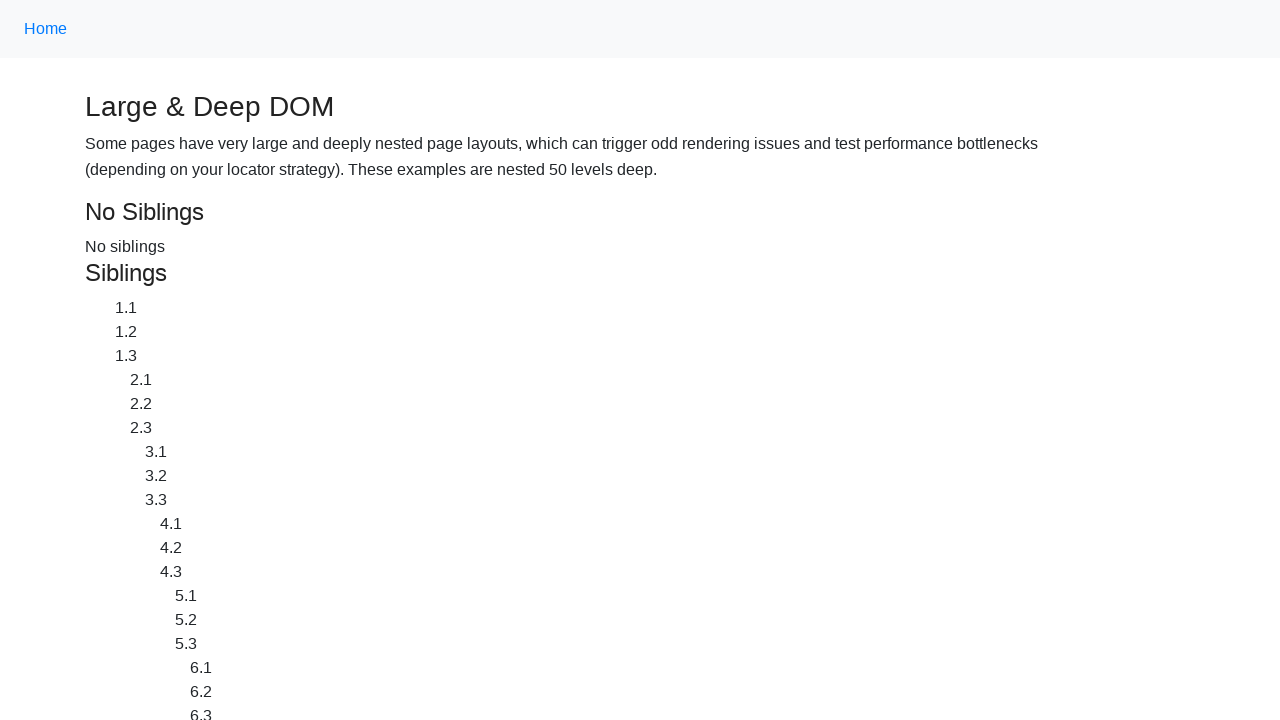